Navigates to CRM Pro website and waits for the page to fully load using document ready state

Starting URL: http://classic.crmpro.com/

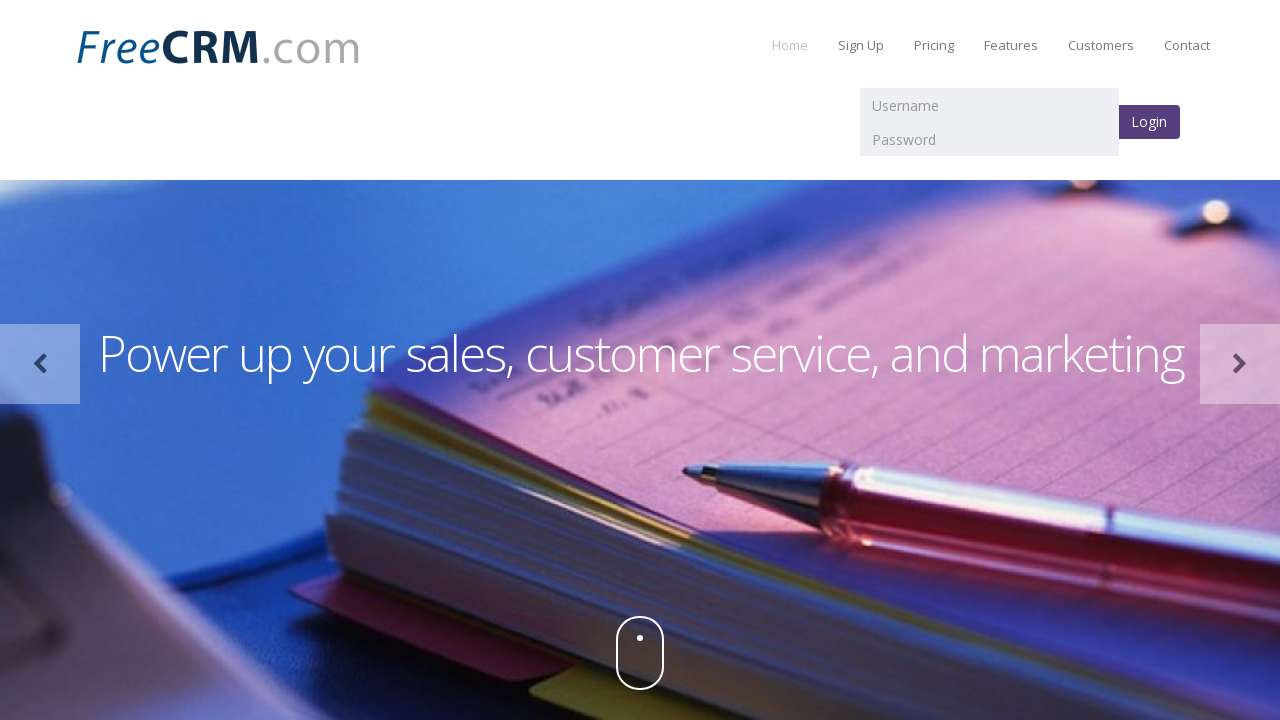

Waited for DOM content to be loaded
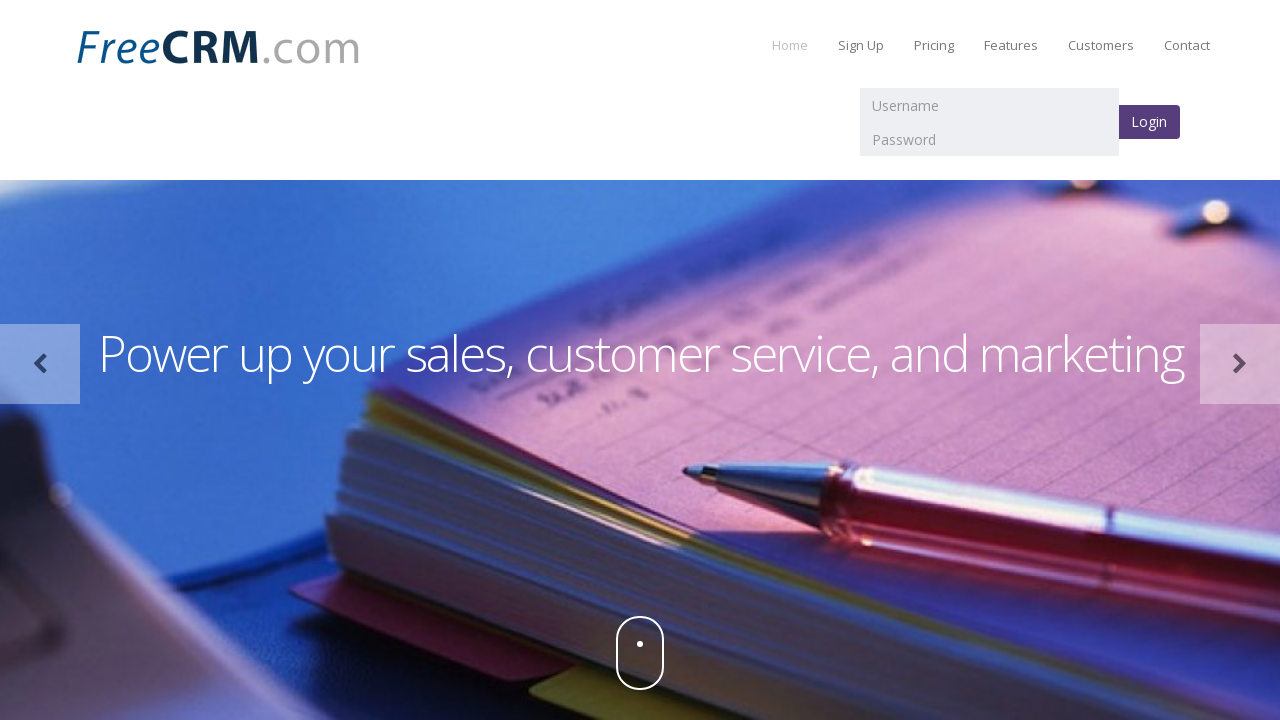

Waited for network to be idle - page fully loaded
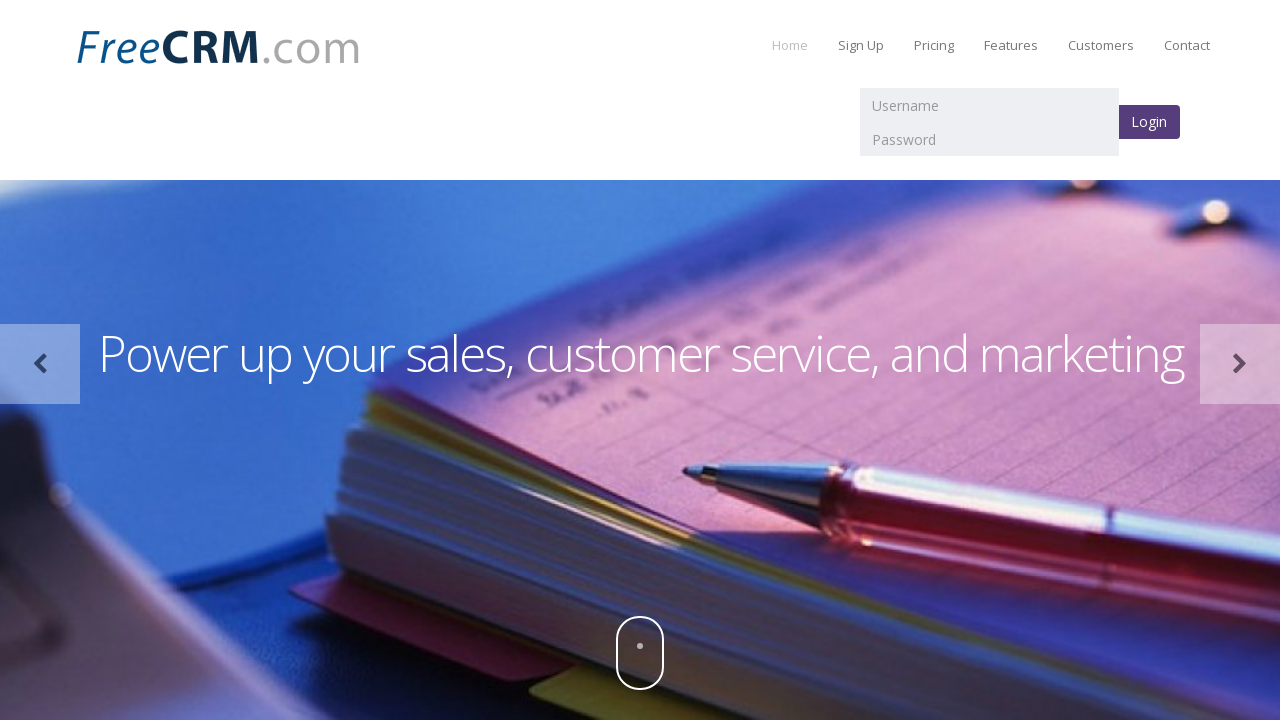

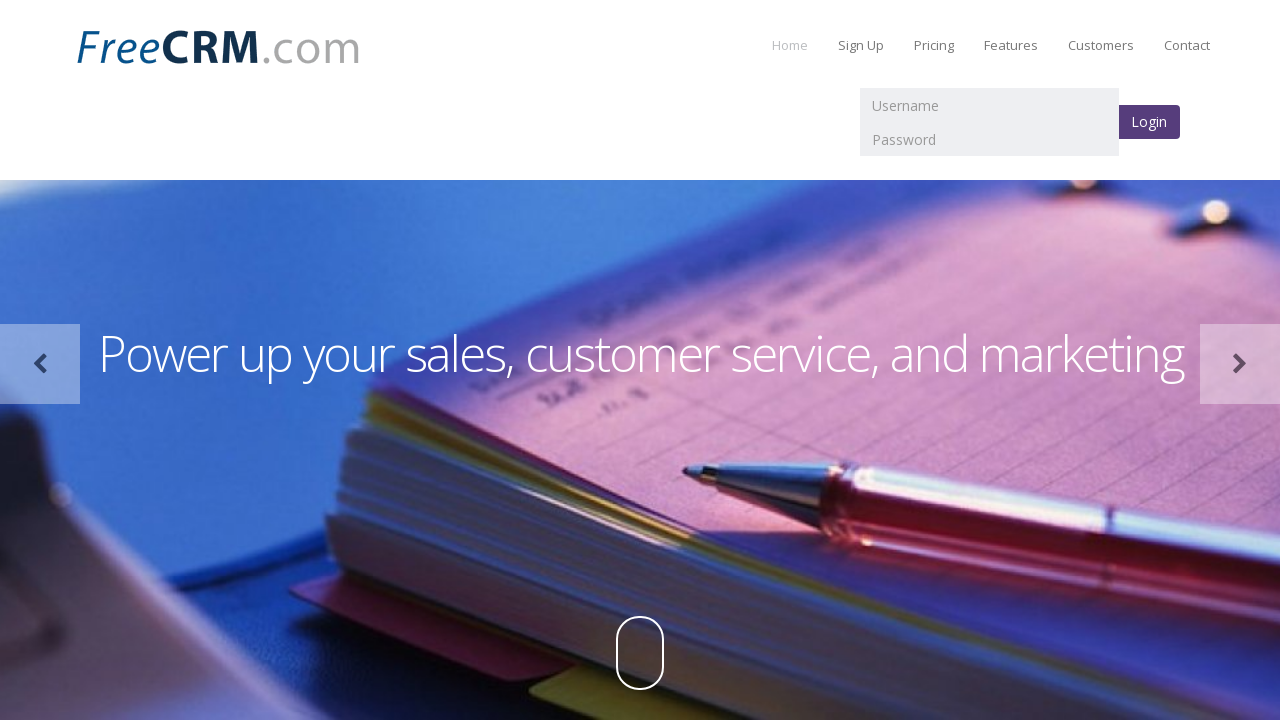